Opens the Flipkart website and verifies it loads successfully

Starting URL: https://www.flipkart.com/

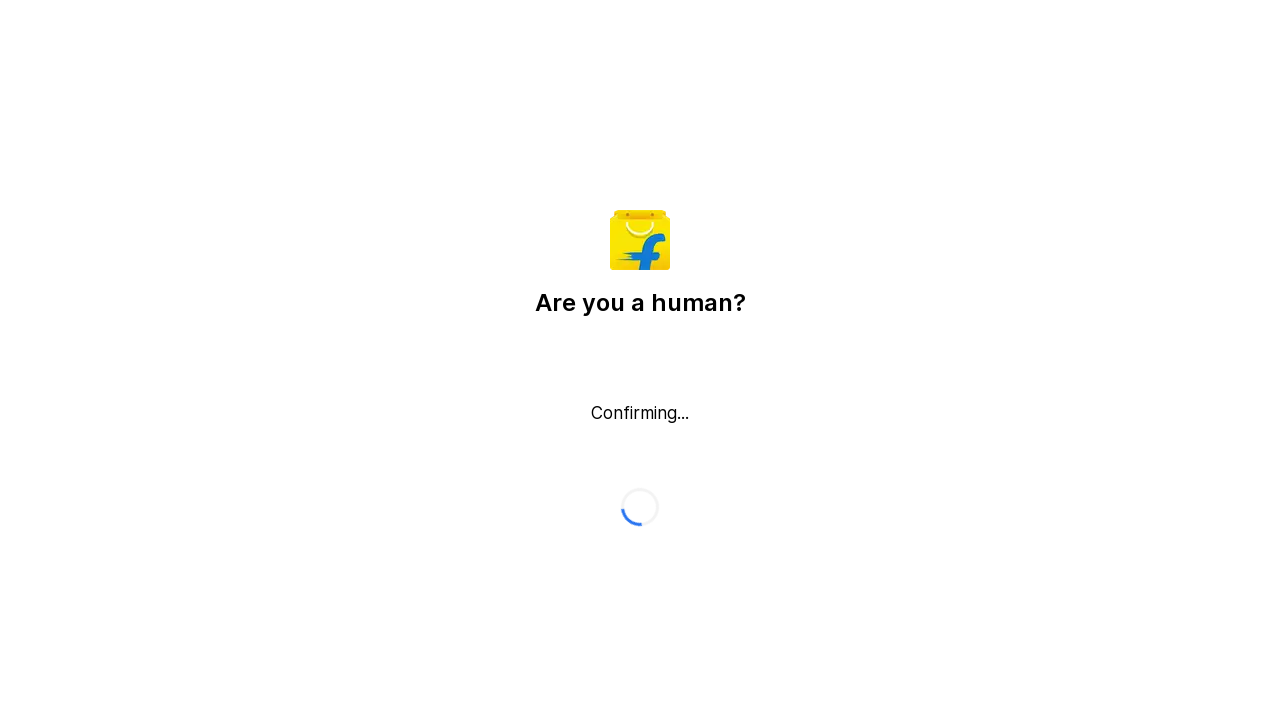

Waited for page DOM to load
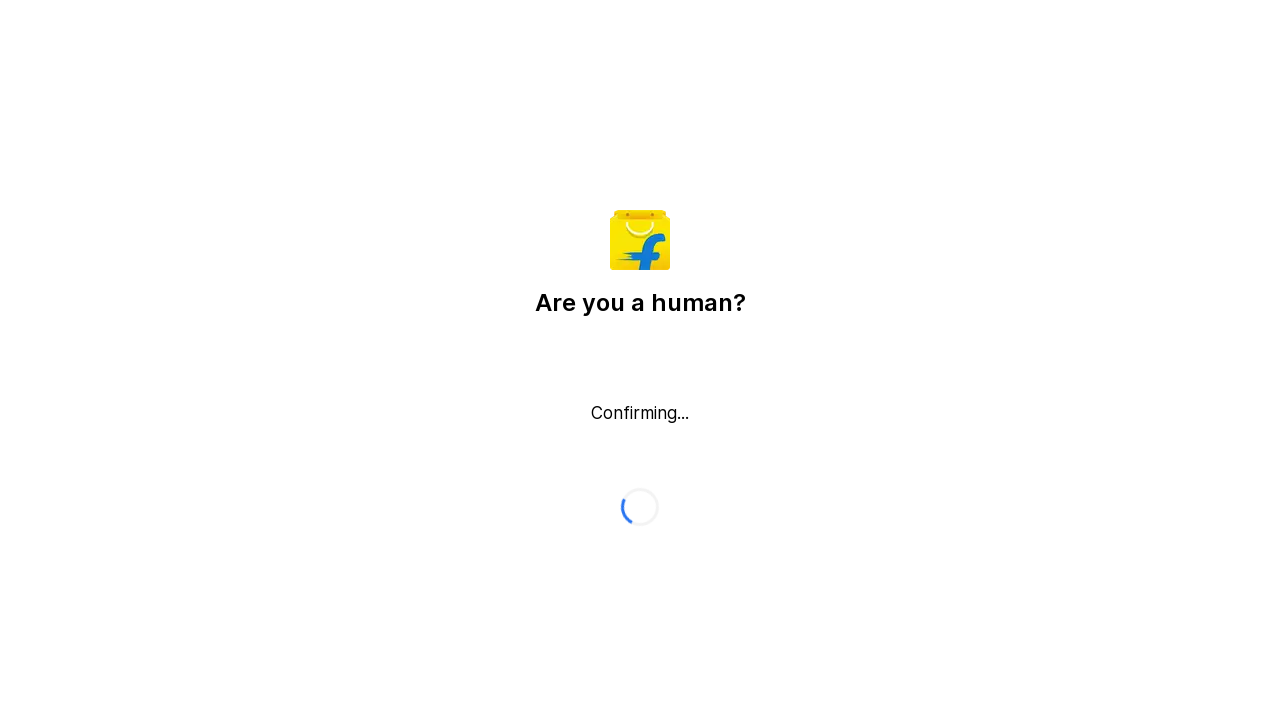

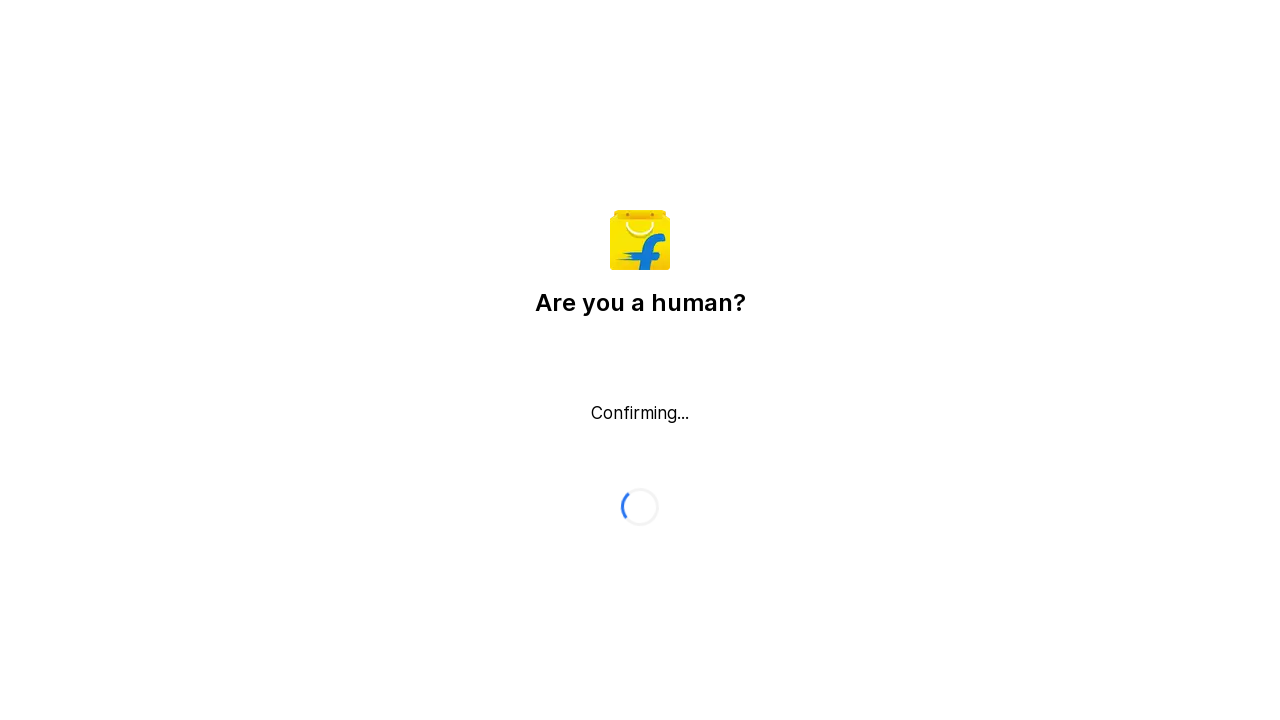